Tests file download functionality by navigating to a download page and clicking on a download link to initiate a file download.

Starting URL: https://the-internet.herokuapp.com/download

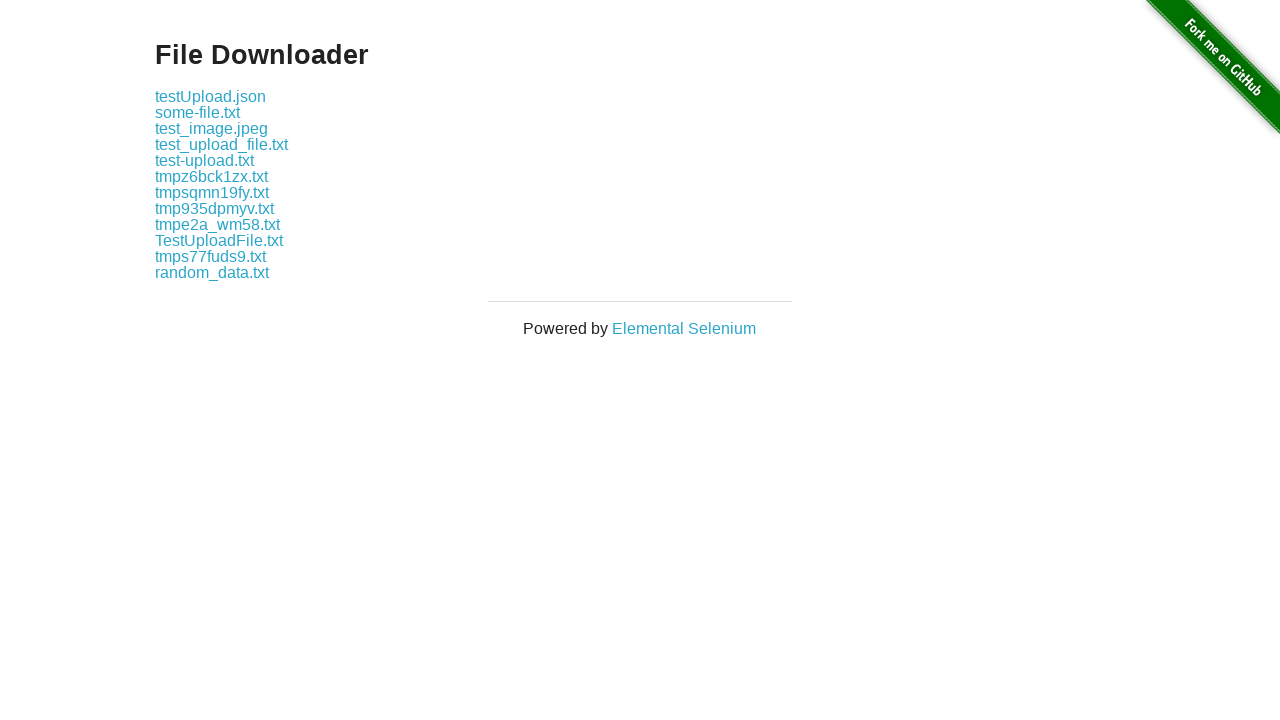

Waited for download links to be visible
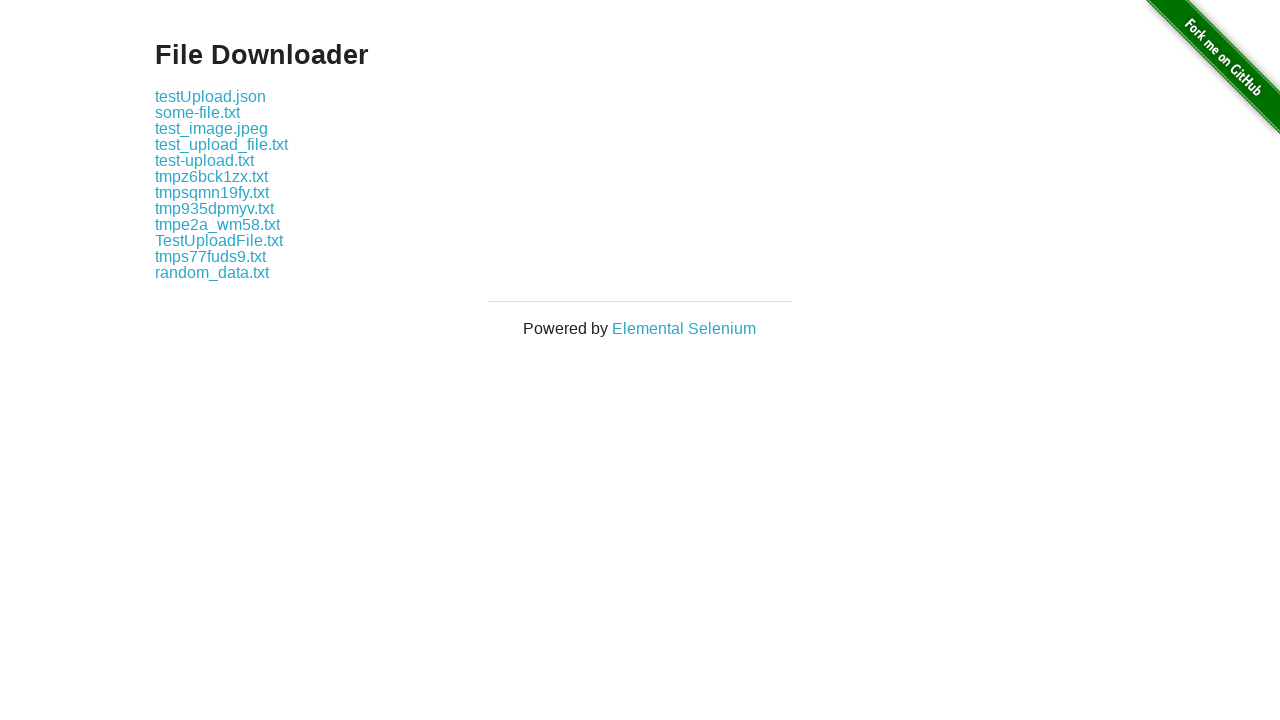

Located all download links on the page
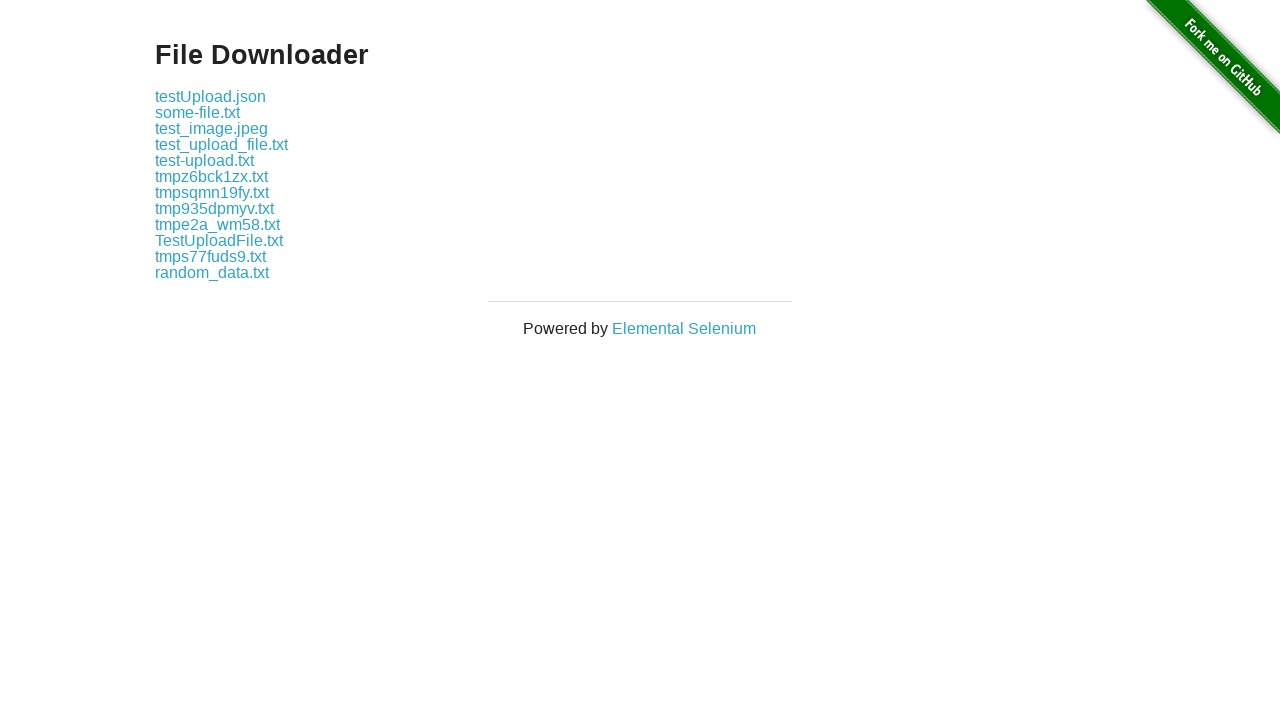

Clicked the second download link and initiated file download at (198, 112) on xpath=//div[@class='example']/a >> nth=1
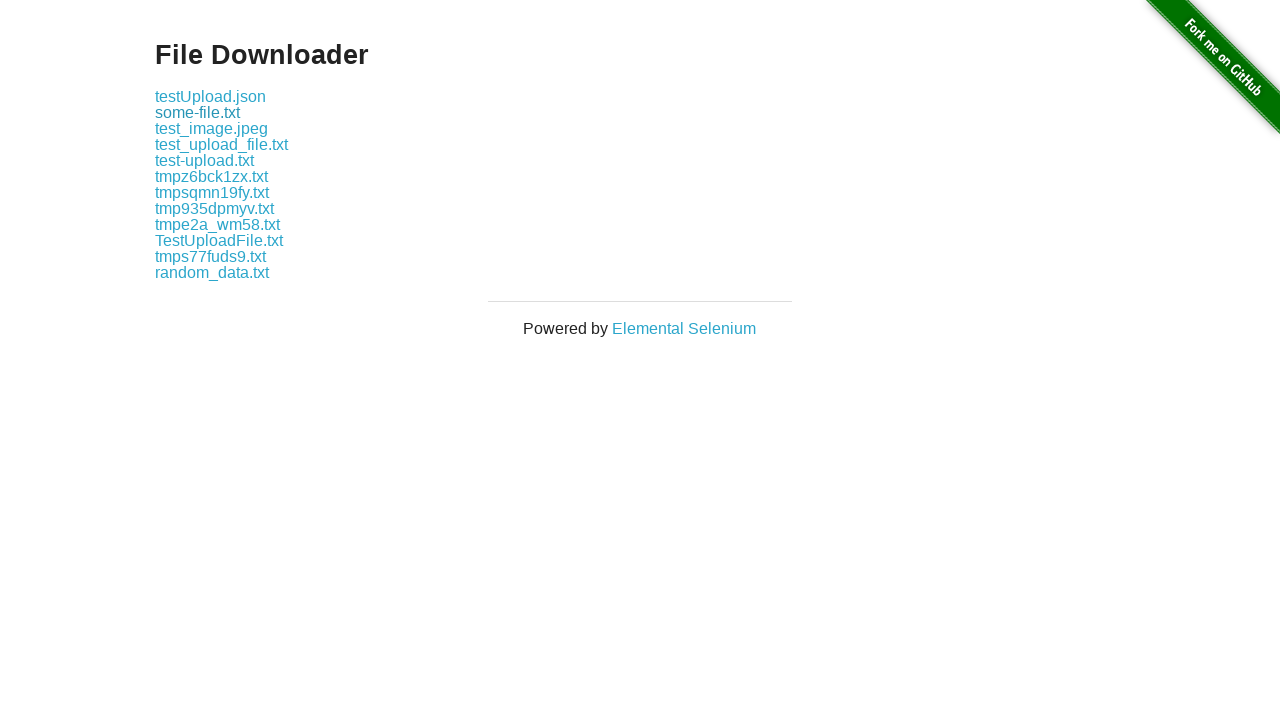

Retrieved download object to confirm download initiation
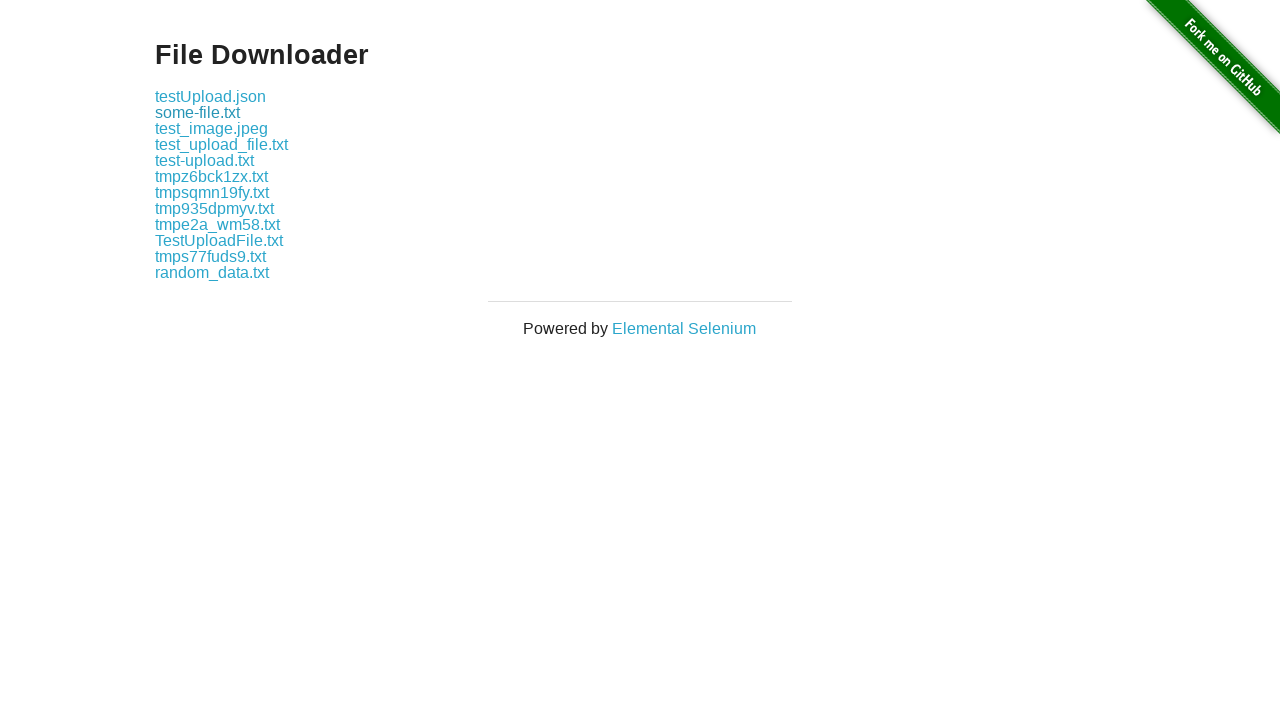

Downloaded file path retrieved, confirming download completion
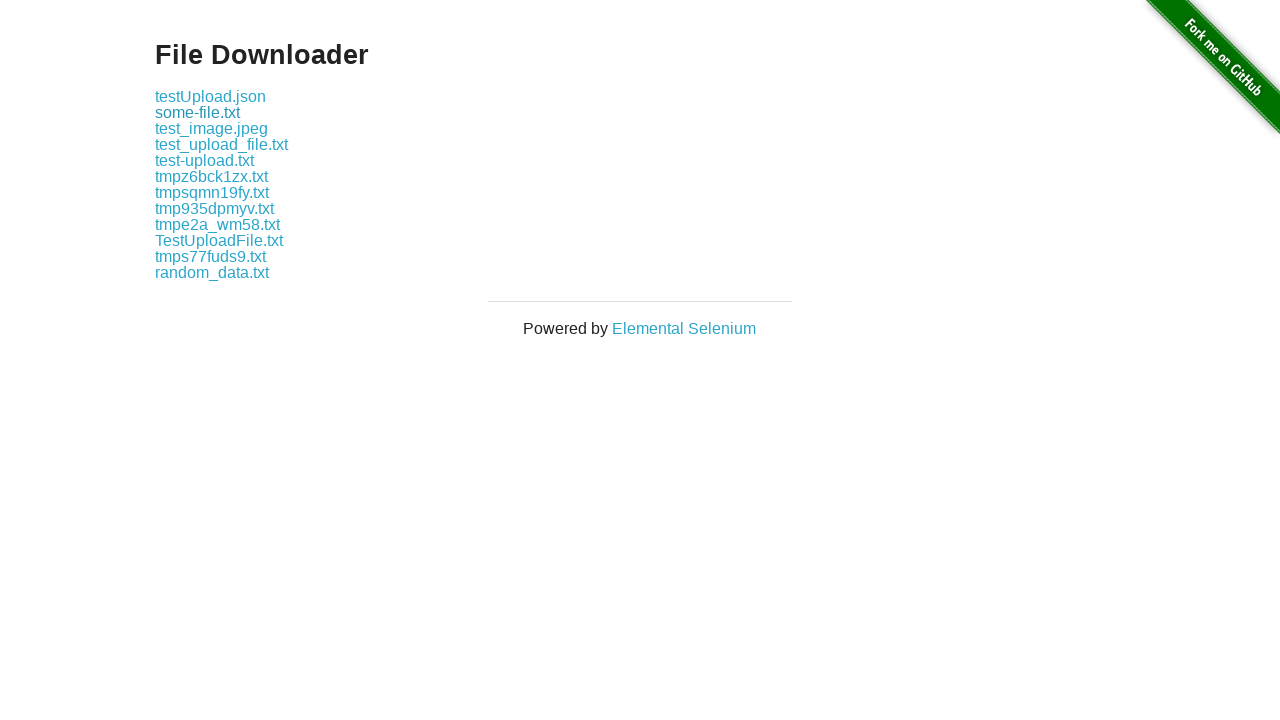

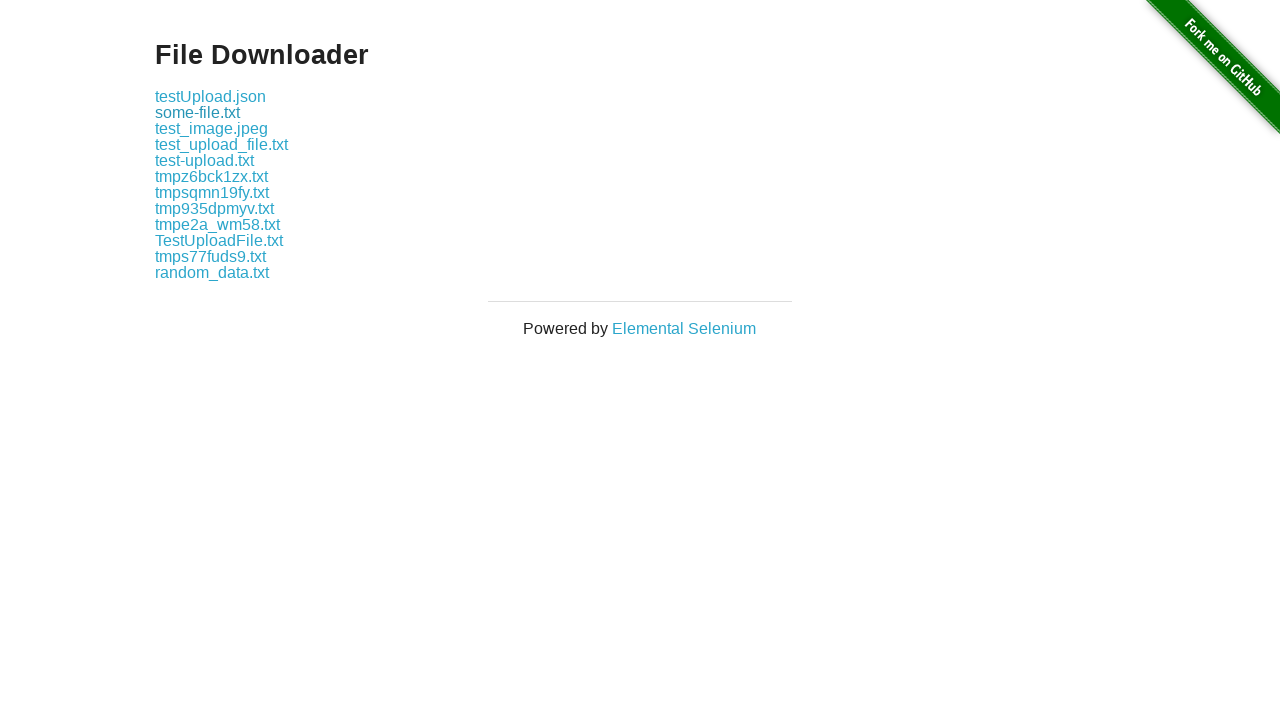